Demonstrates various mouse interactions including double click, right click, hover actions with menus, and scrolling to elements across different pages

Starting URL: https://demoqa.com/buttons

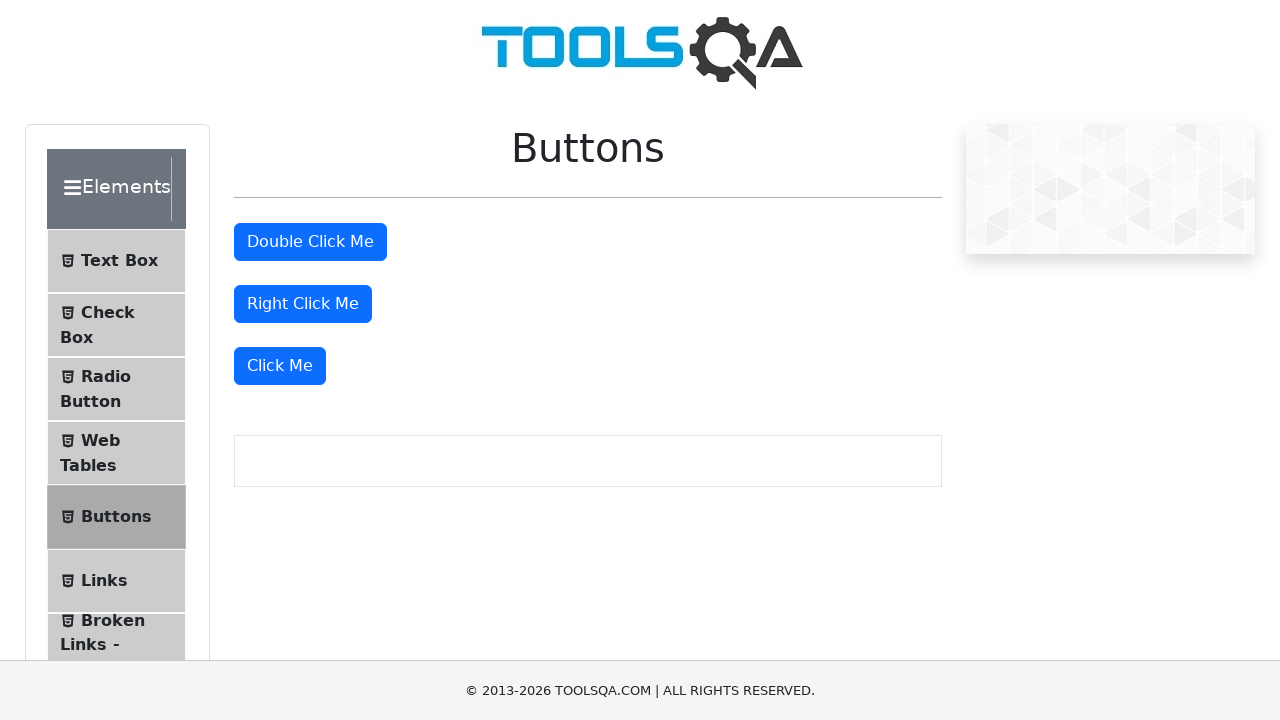

Double clicked the double click button at (310, 242) on xpath=//button[@id='doubleClickBtn']
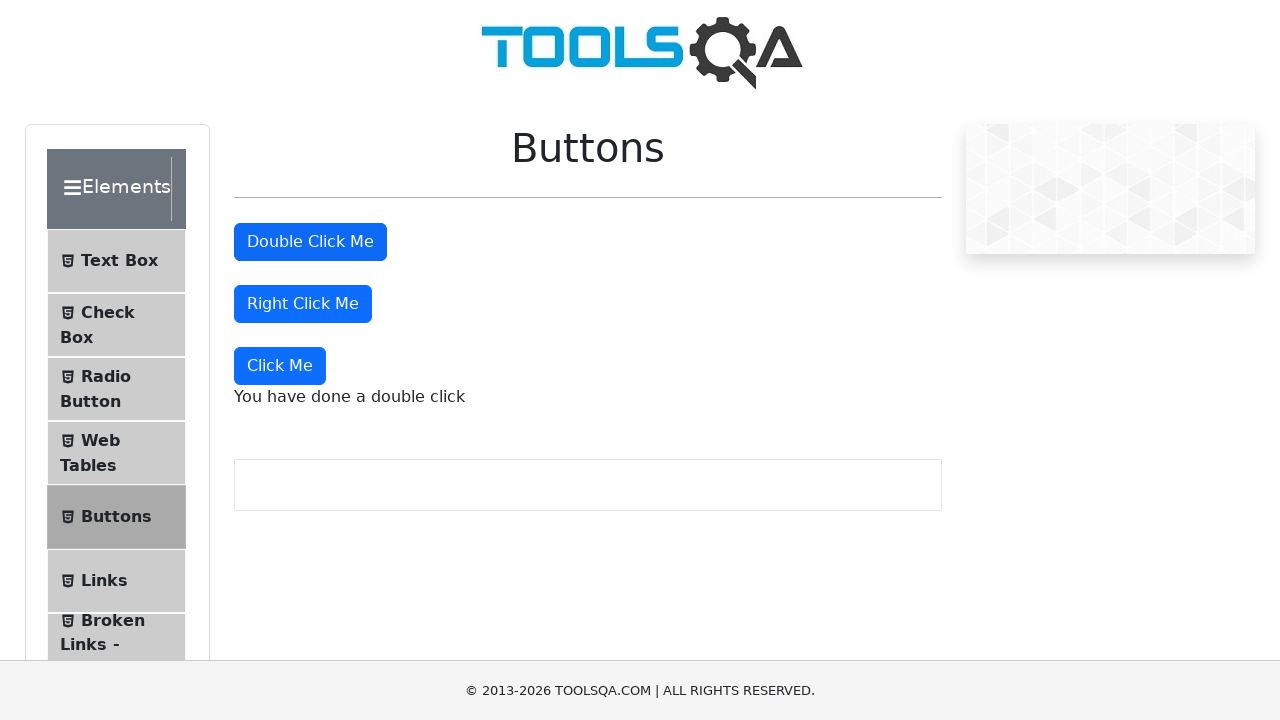

Right clicked the right click button at (303, 304) on xpath=//button[@id='rightClickBtn']
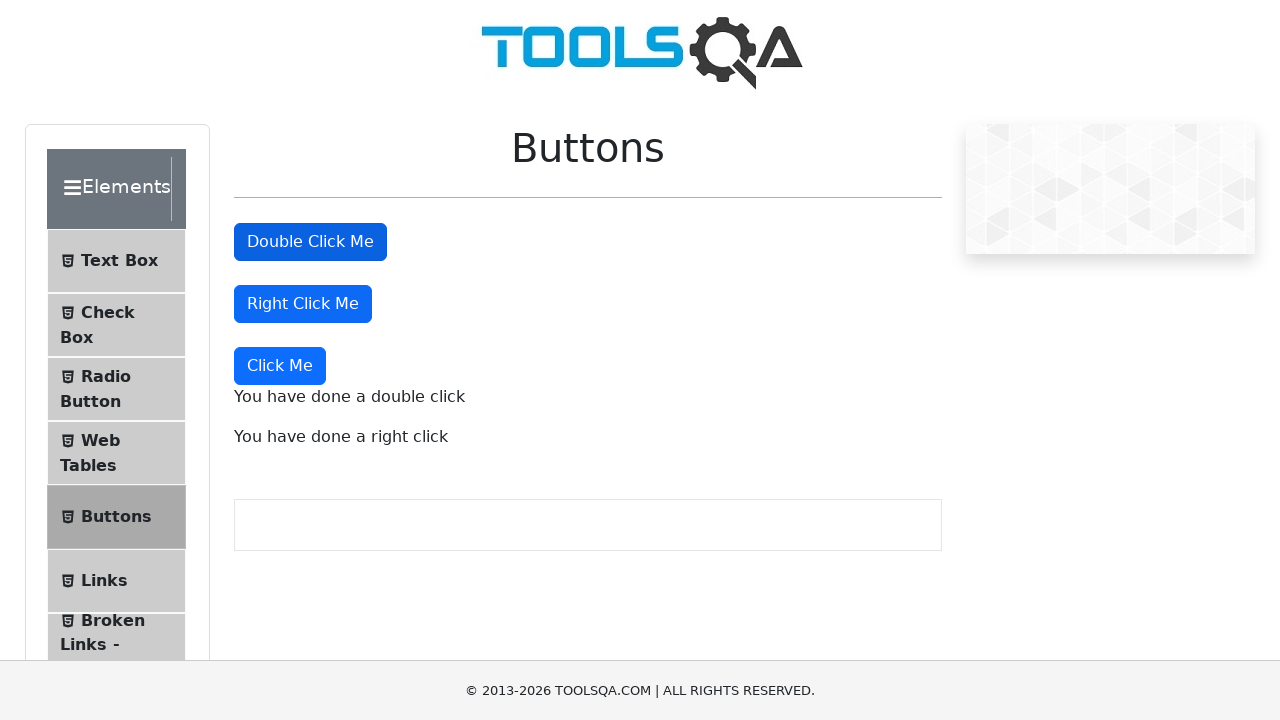

Navigated to menu page at https://demoqa.com/menu
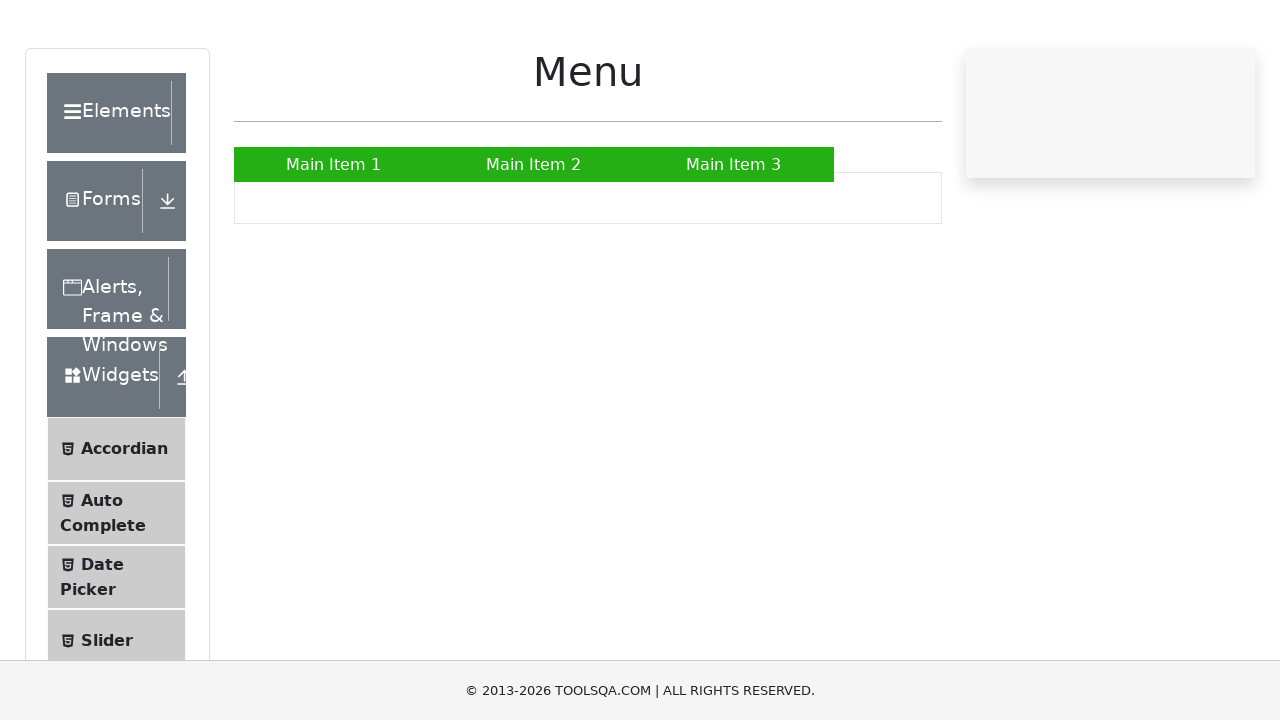

Hovered over Main Item 2 at (534, 240) on xpath=//a[text()='Main Item 2']
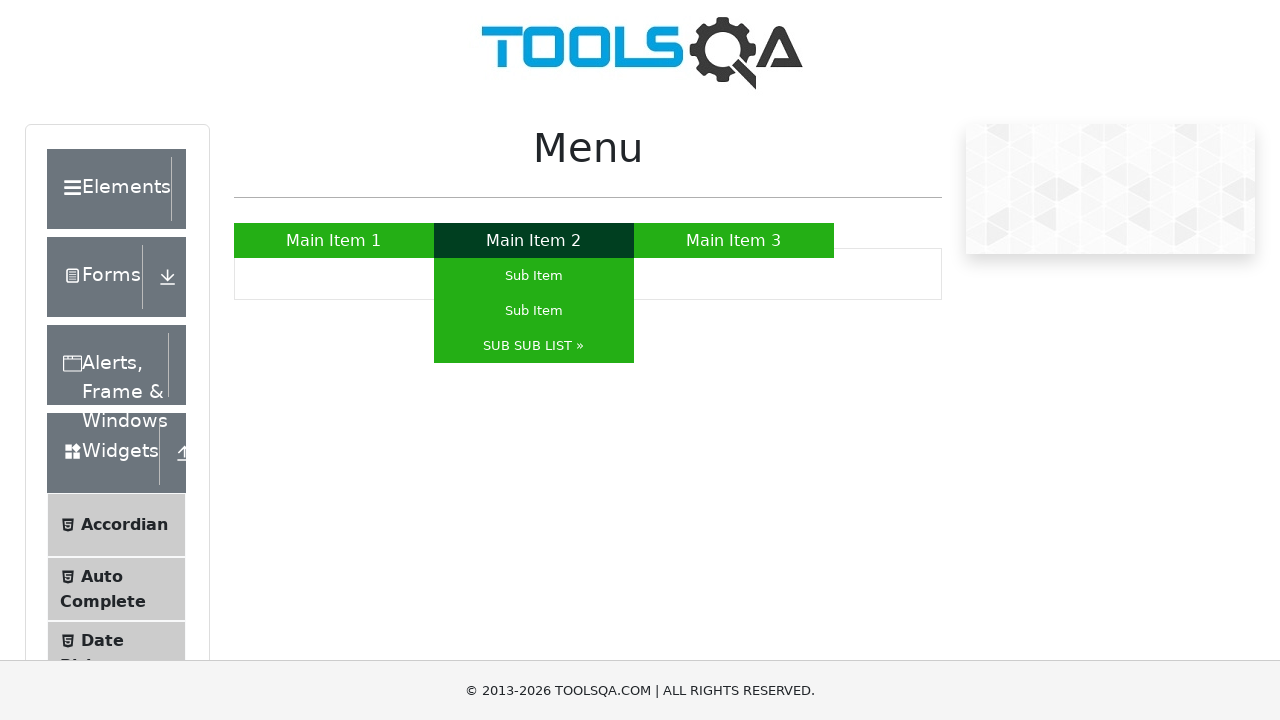

Hovered over SUB SUB LIST submenu at (534, 346) on xpath=//a[text()='SUB SUB LIST »']
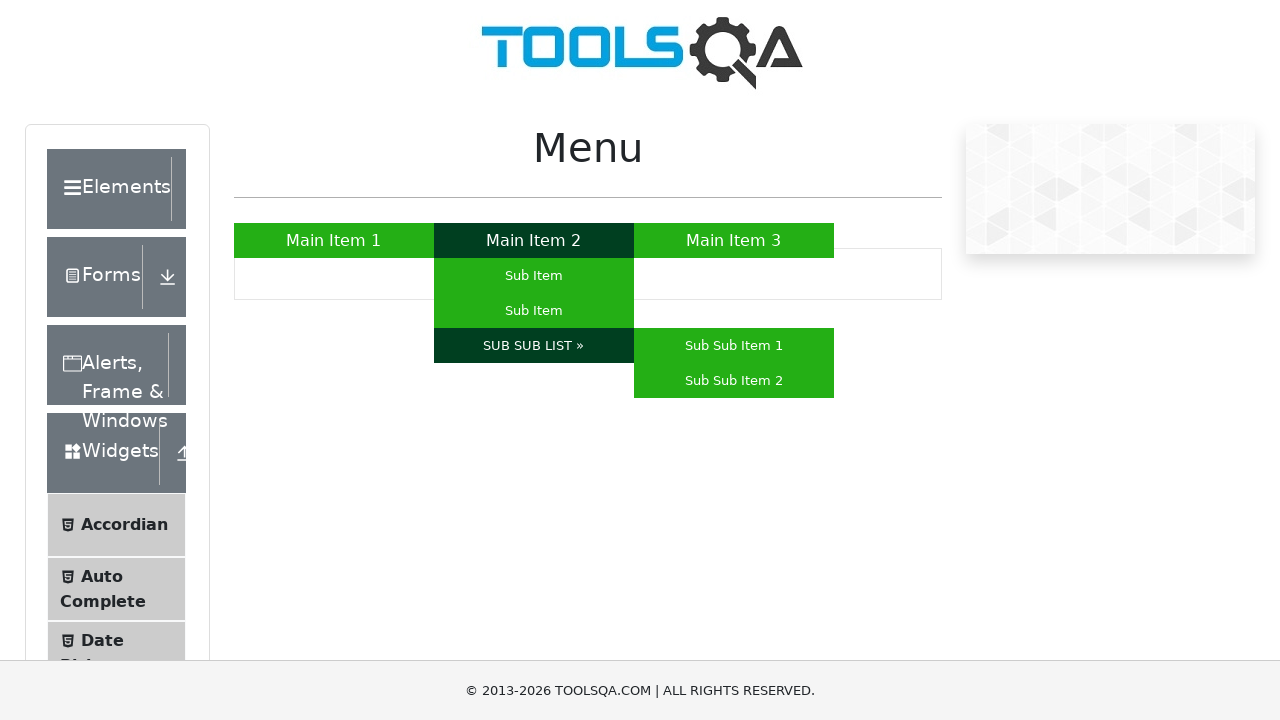

Clicked on Sub Sub Item 2 at (734, 380) on xpath=//a[text()='Sub Sub Item 2']
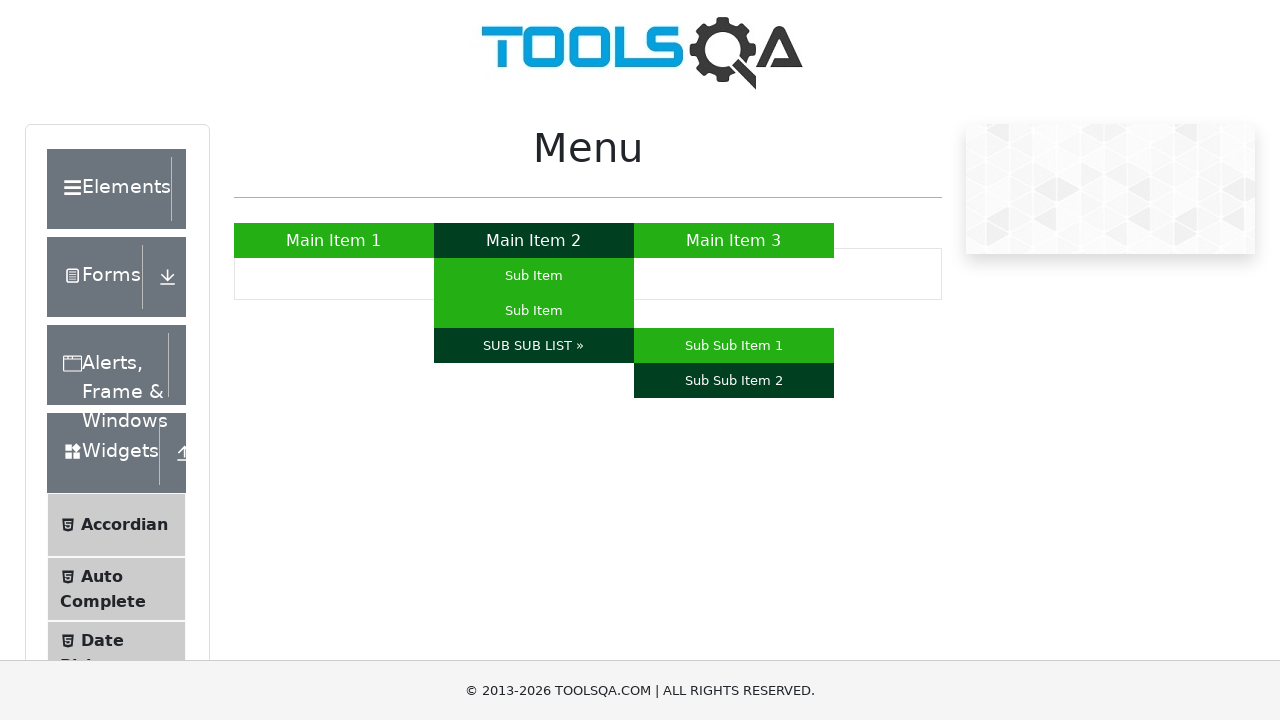

Waited 1000ms before second hover sequence
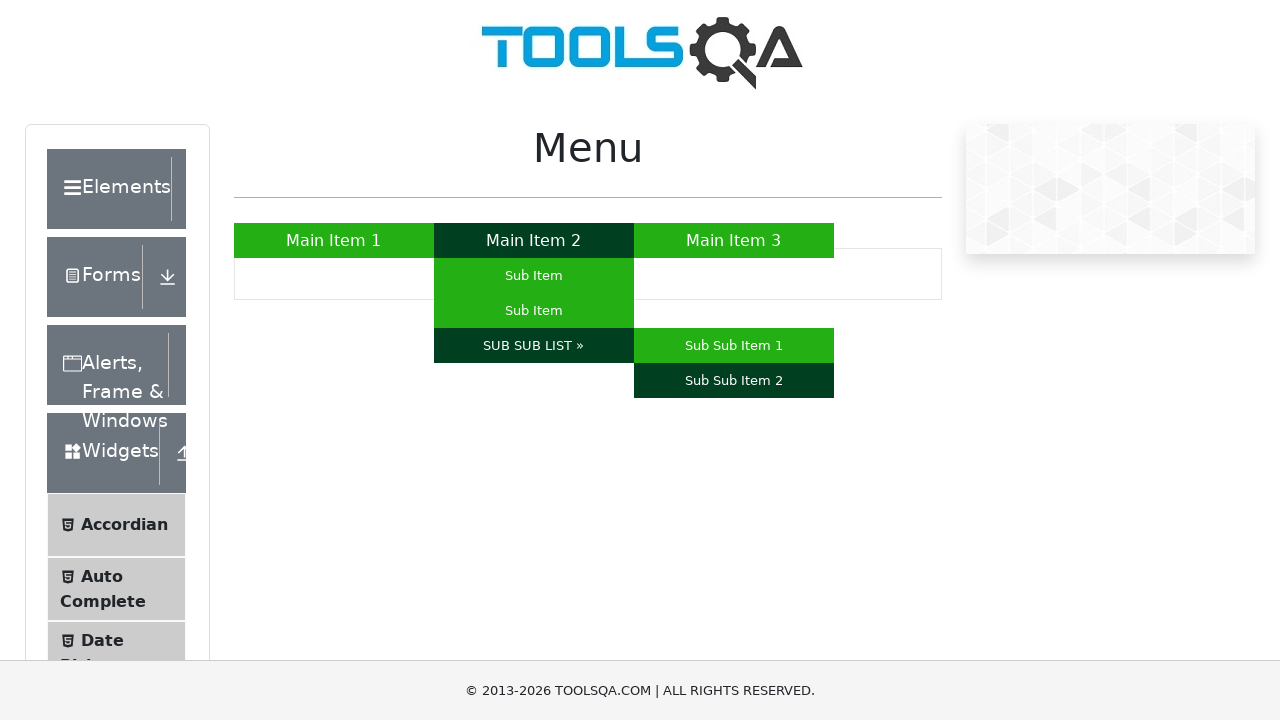

Hovered over Main Item 2 again at (534, 240) on xpath=//a[text()='Main Item 2']
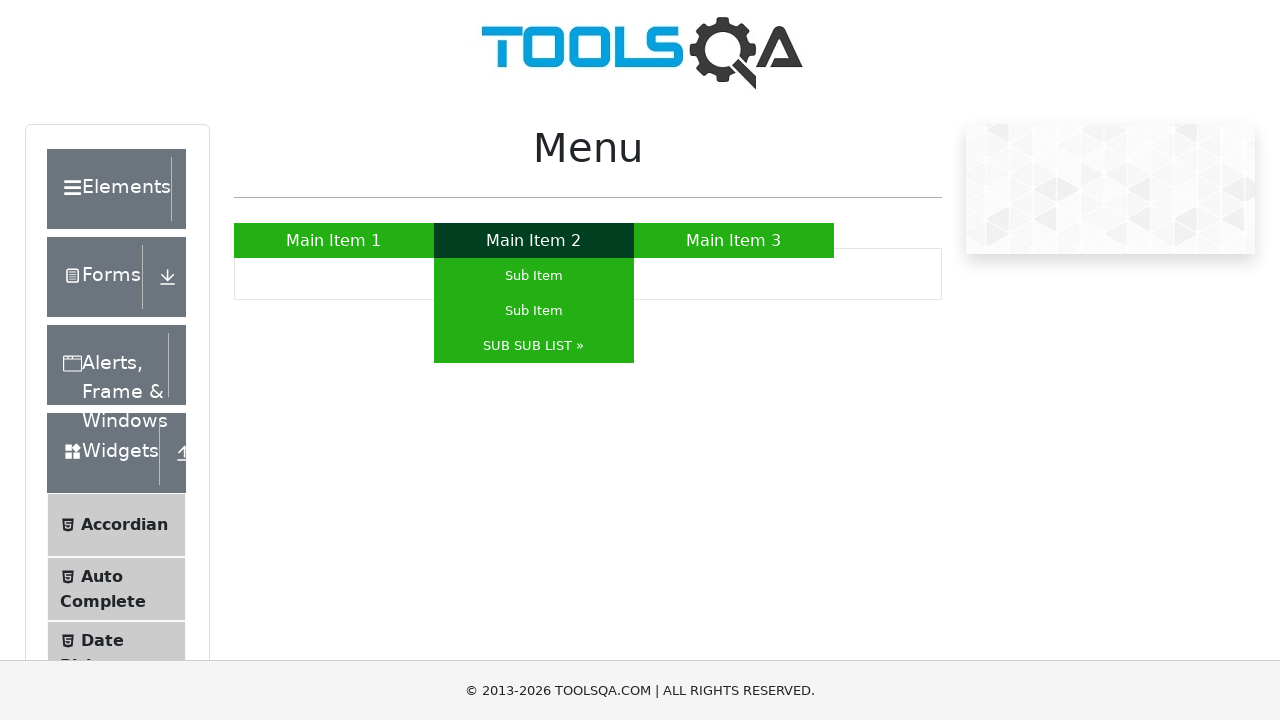

Waited 2000ms for submenu to appear
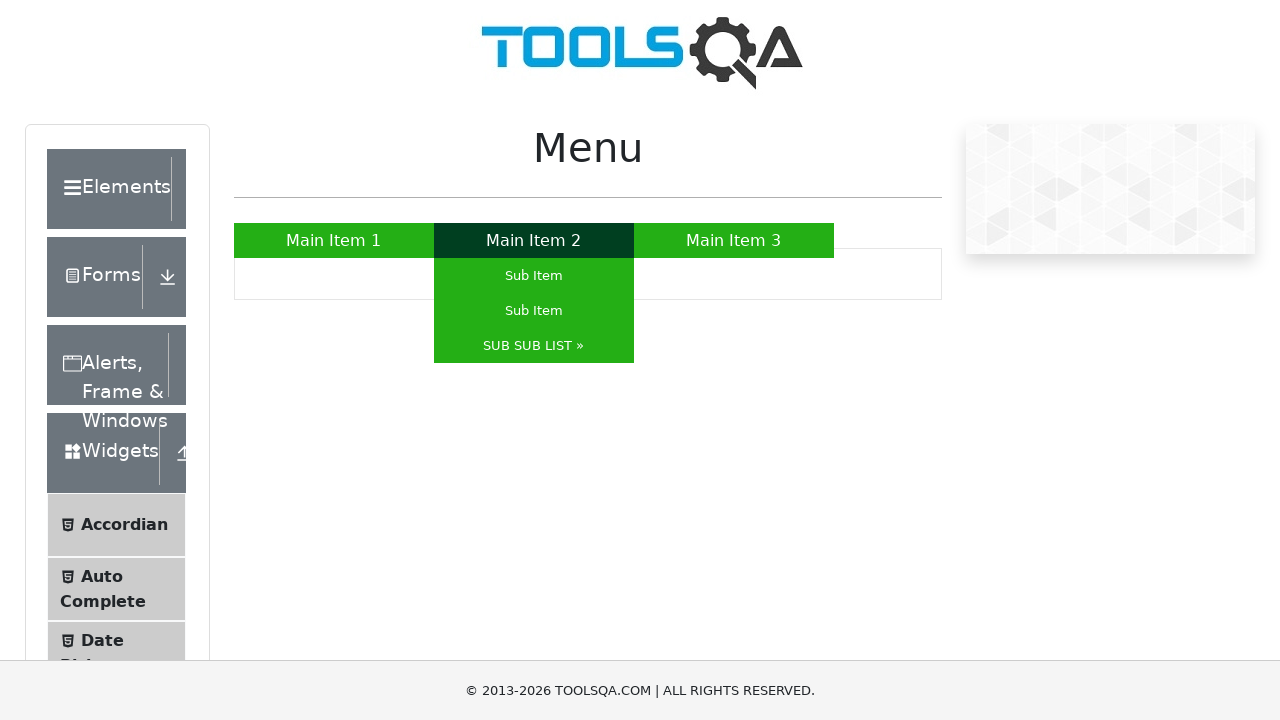

Hovered over SUB SUB LIST submenu again at (534, 346) on xpath=//a[text()='SUB SUB LIST »']
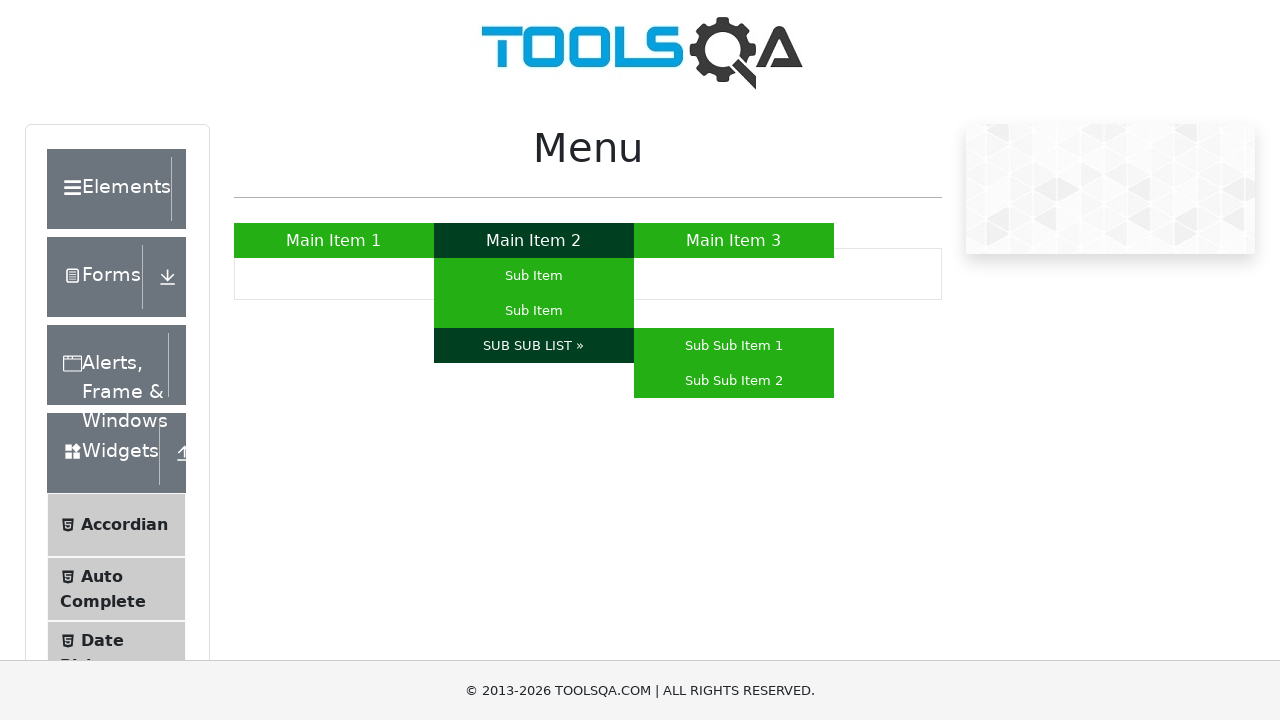

Waited 2000ms for nested submenu to appear
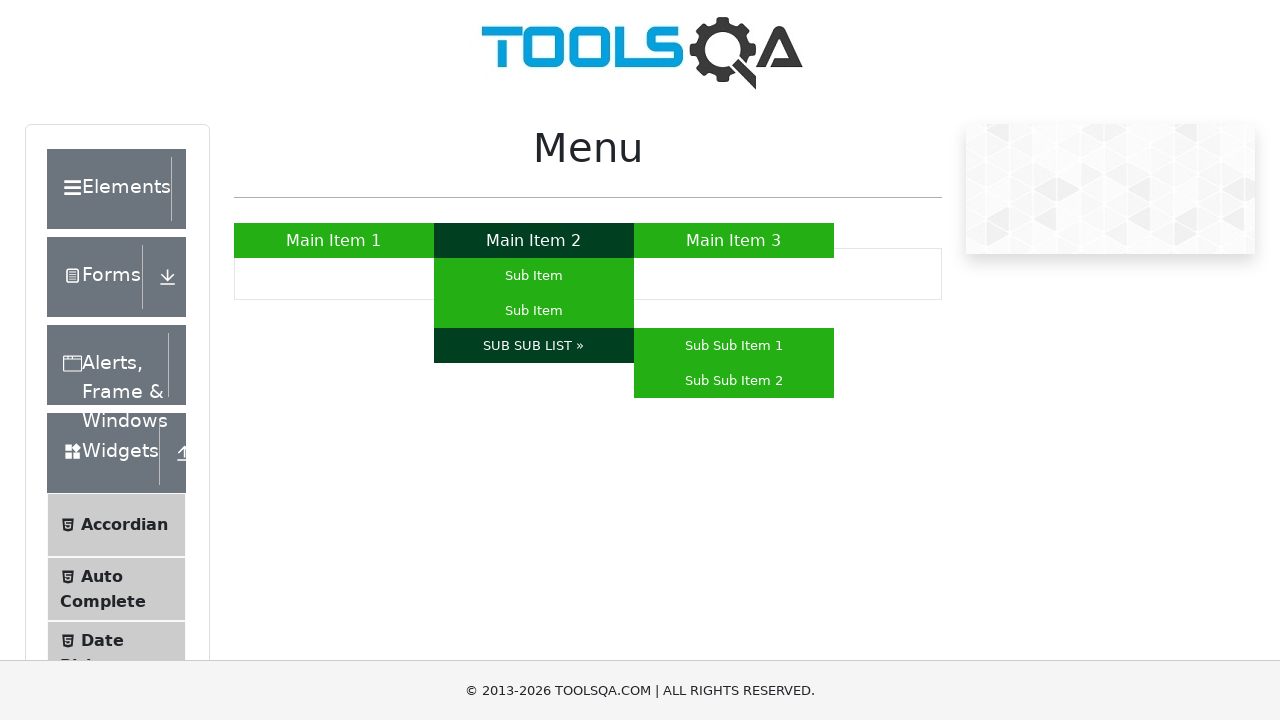

Clicked on Sub Sub Item 2 after second hover sequence at (734, 380) on xpath=//a[text()='Sub Sub Item 2']
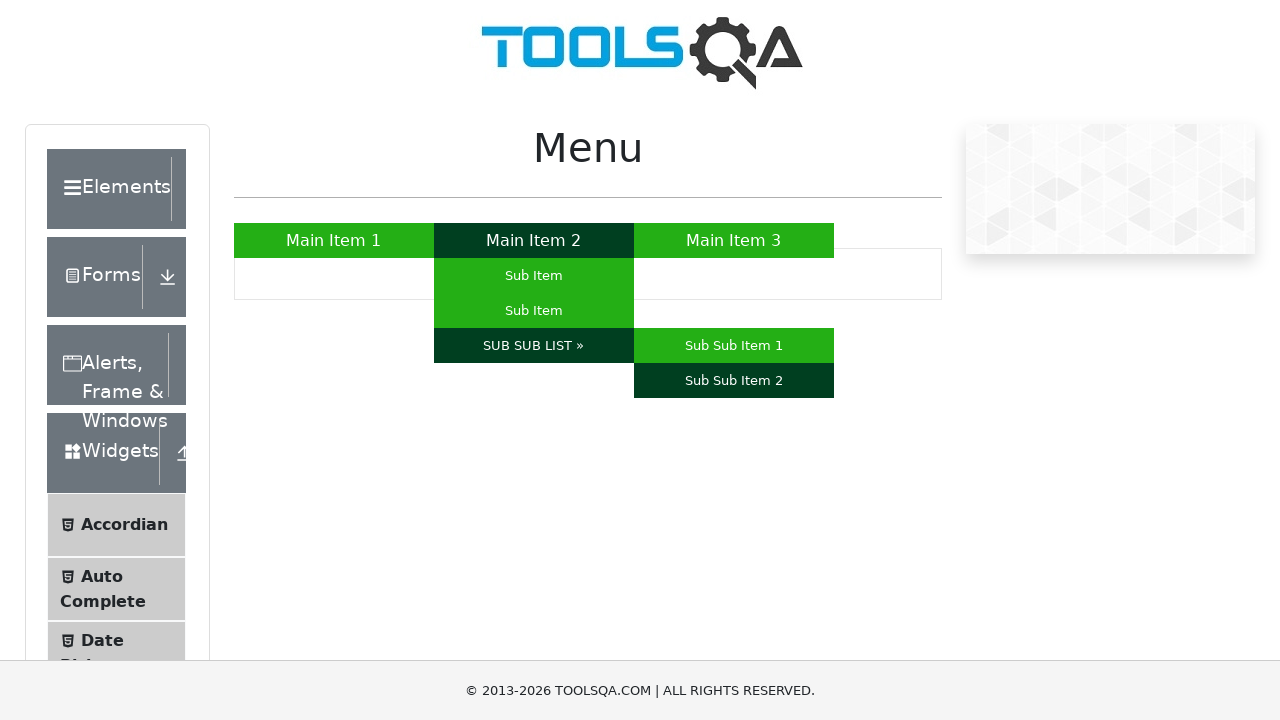

Navigated to clipboard page at https://clipboardjs.com/
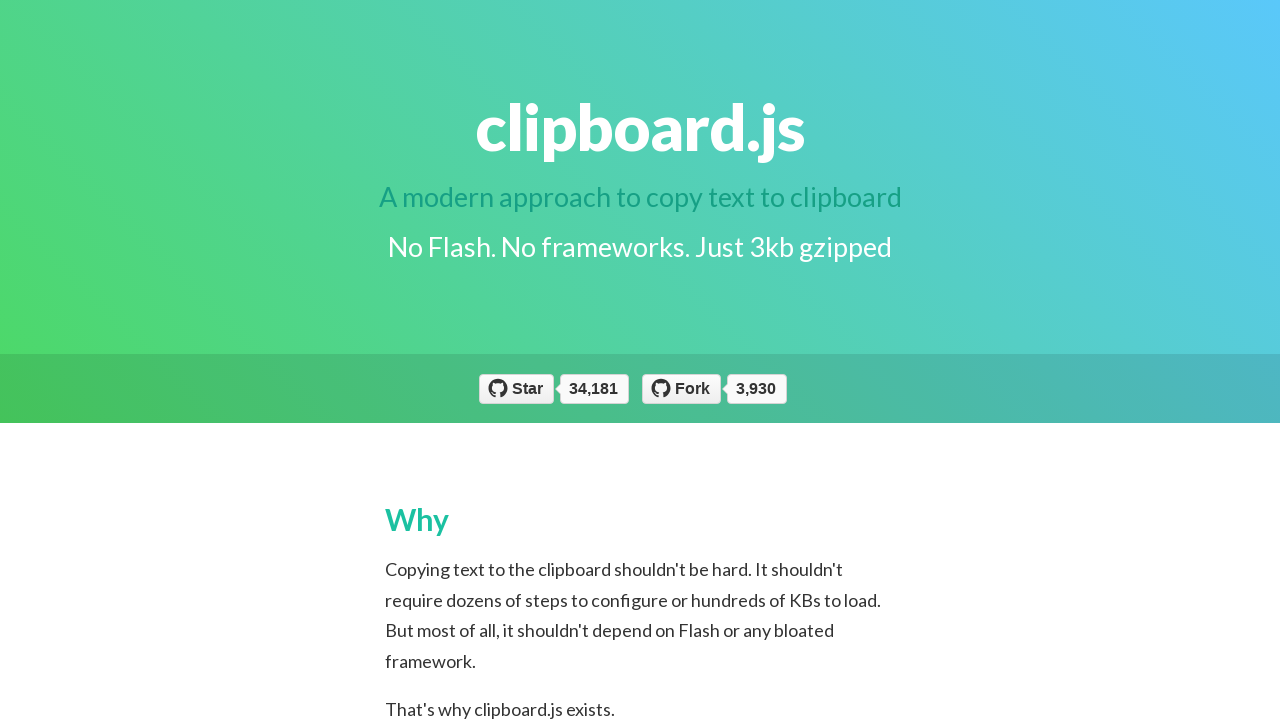

Scrolled to target clipboard button into view
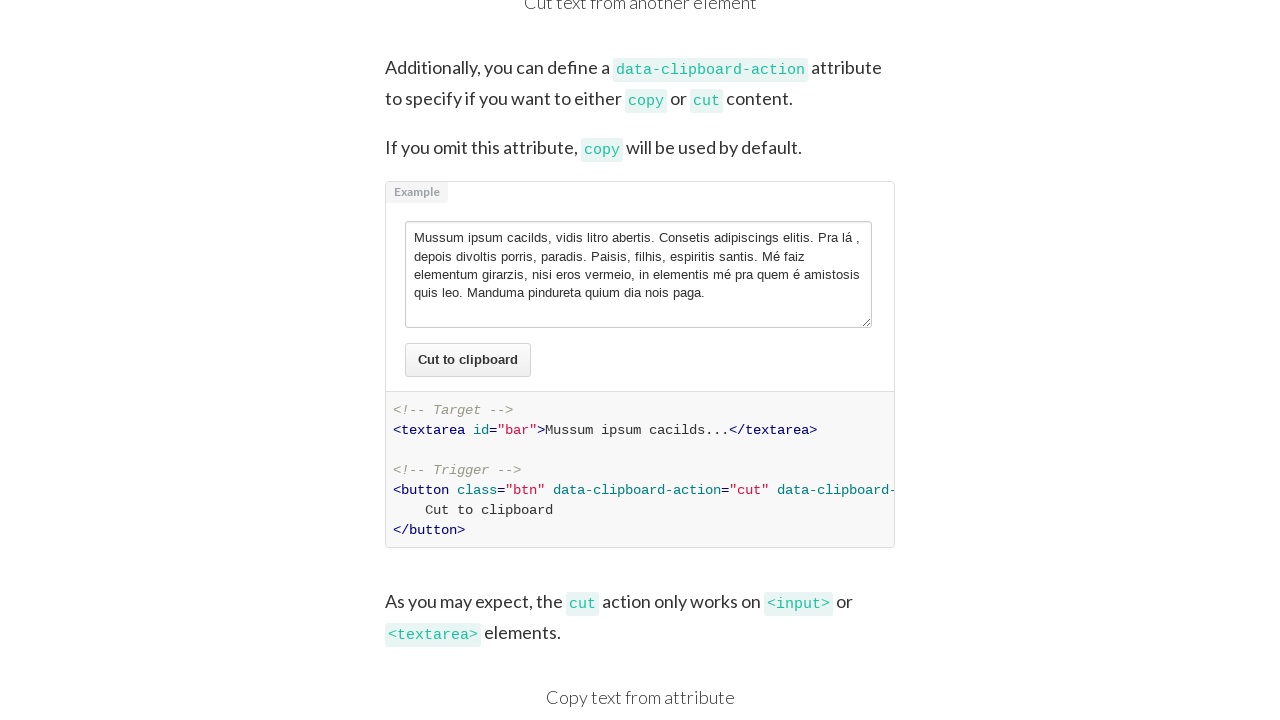

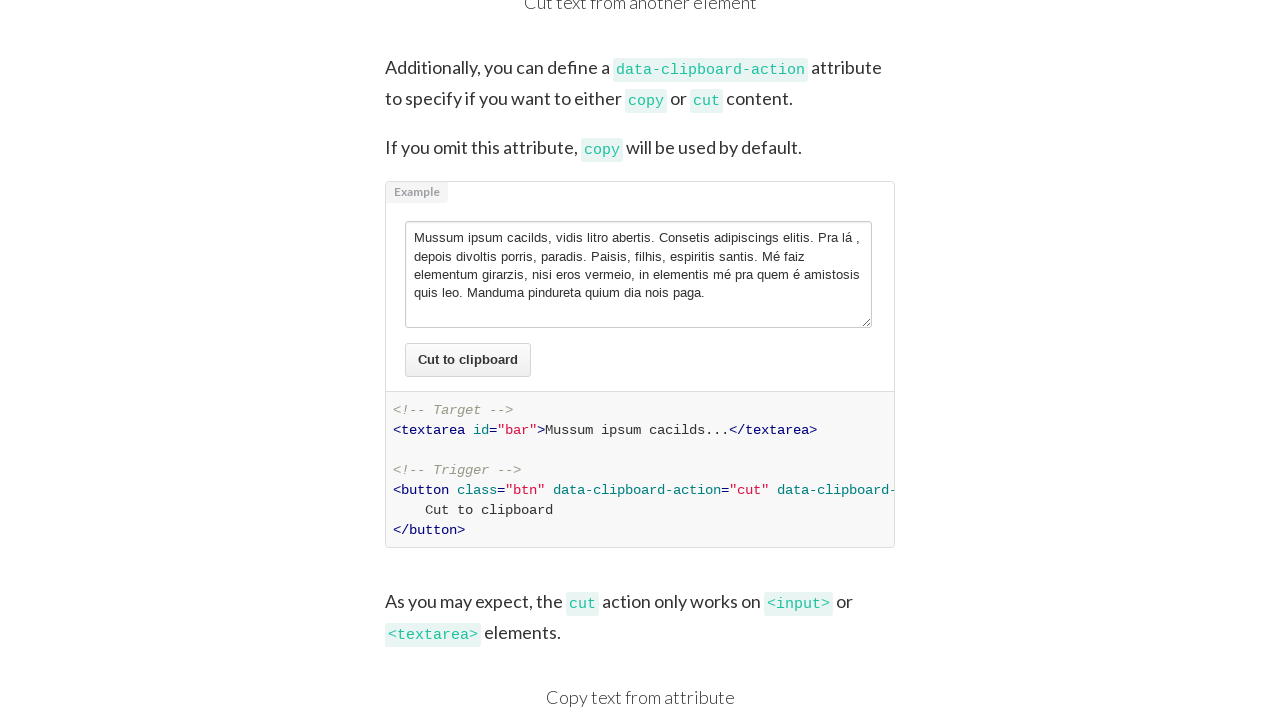